Tests triangle classification for scalene triangle with all different sides (2, 3, 4)

Starting URL: https://testpages.eviltester.com/styled/apps/triangle/triangle001.html

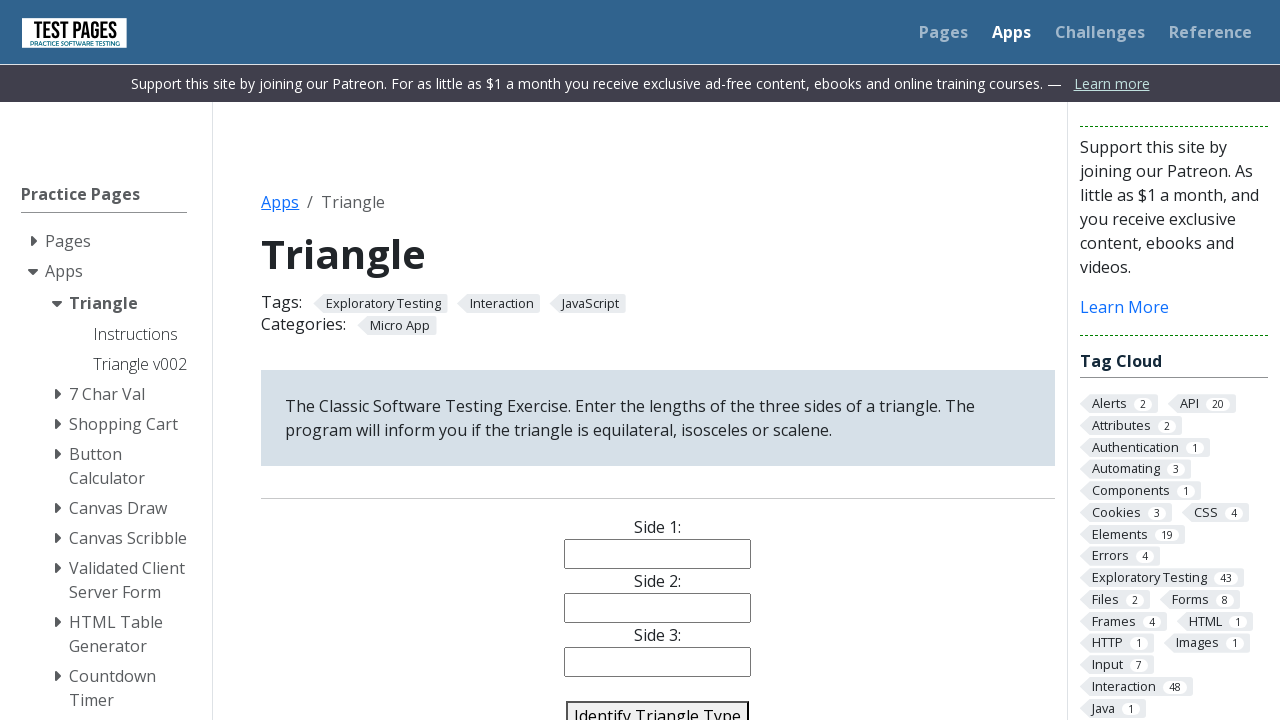

Navigated to triangle classification application
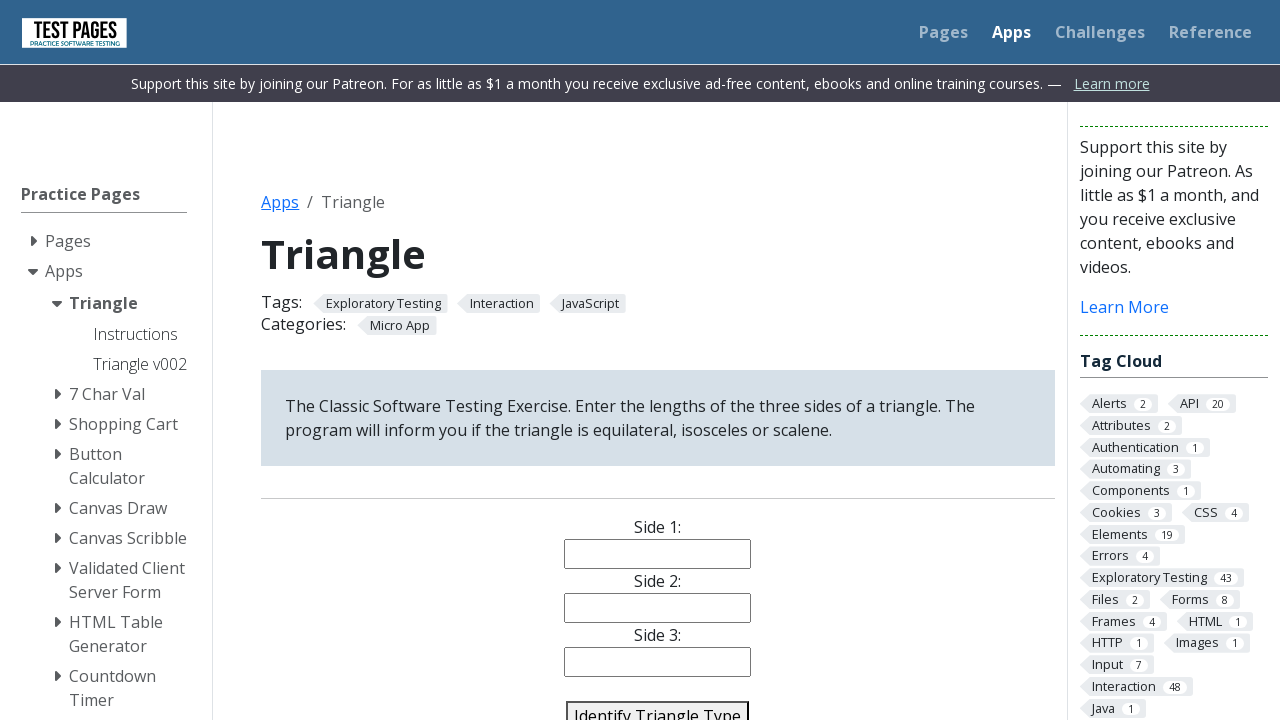

Entered side 1 length: 2 on #side1
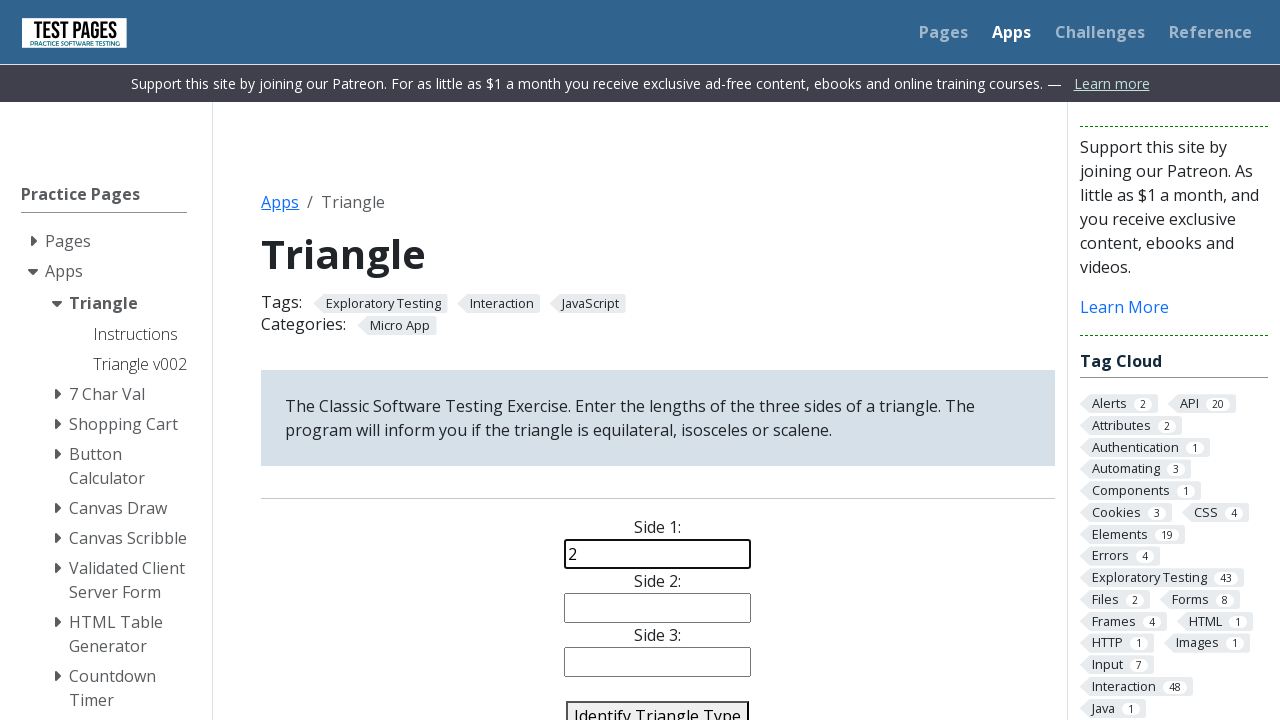

Entered side 2 length: 3 on #side2
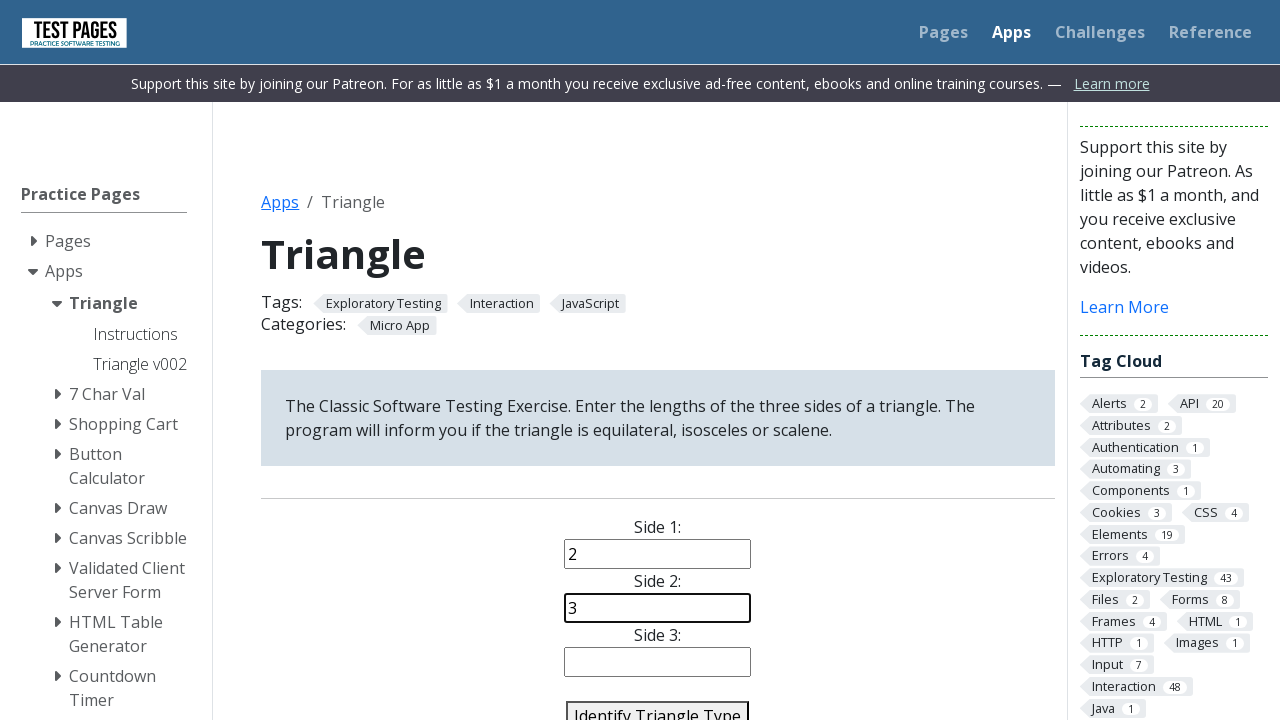

Entered side 3 length: 4 on #side3
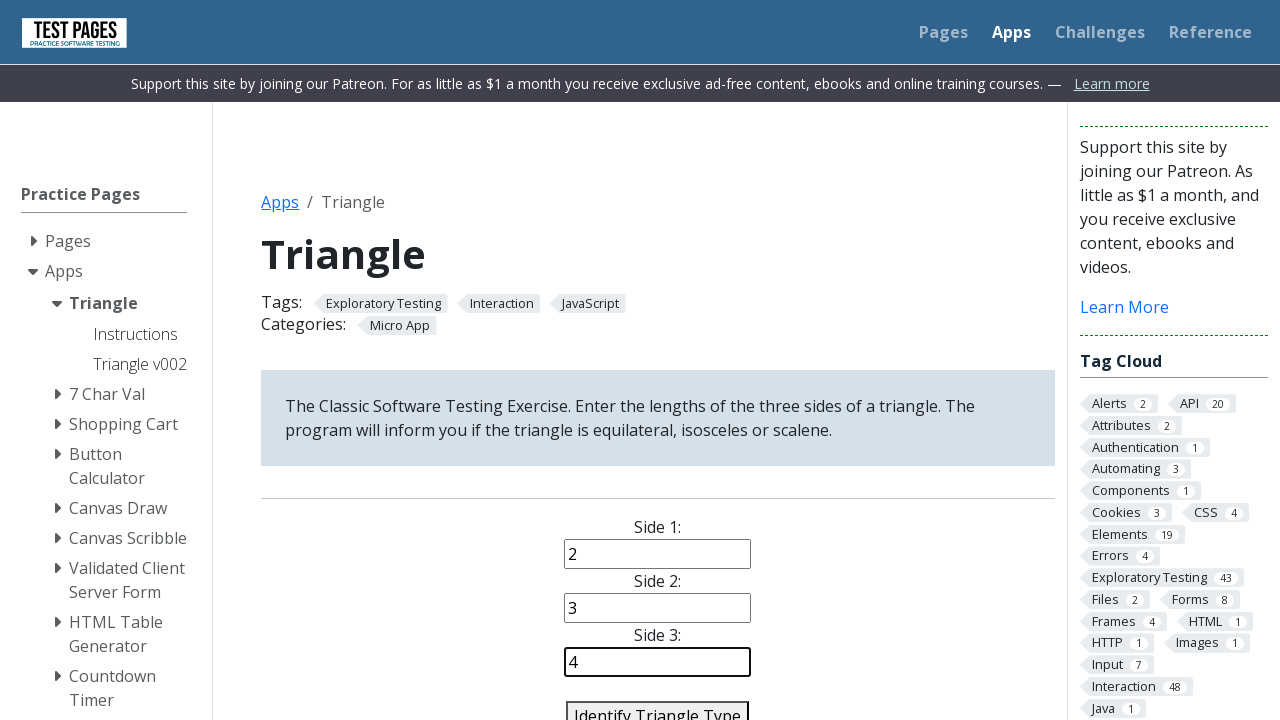

Clicked identify triangle button at (658, 705) on #identify-triangle-action
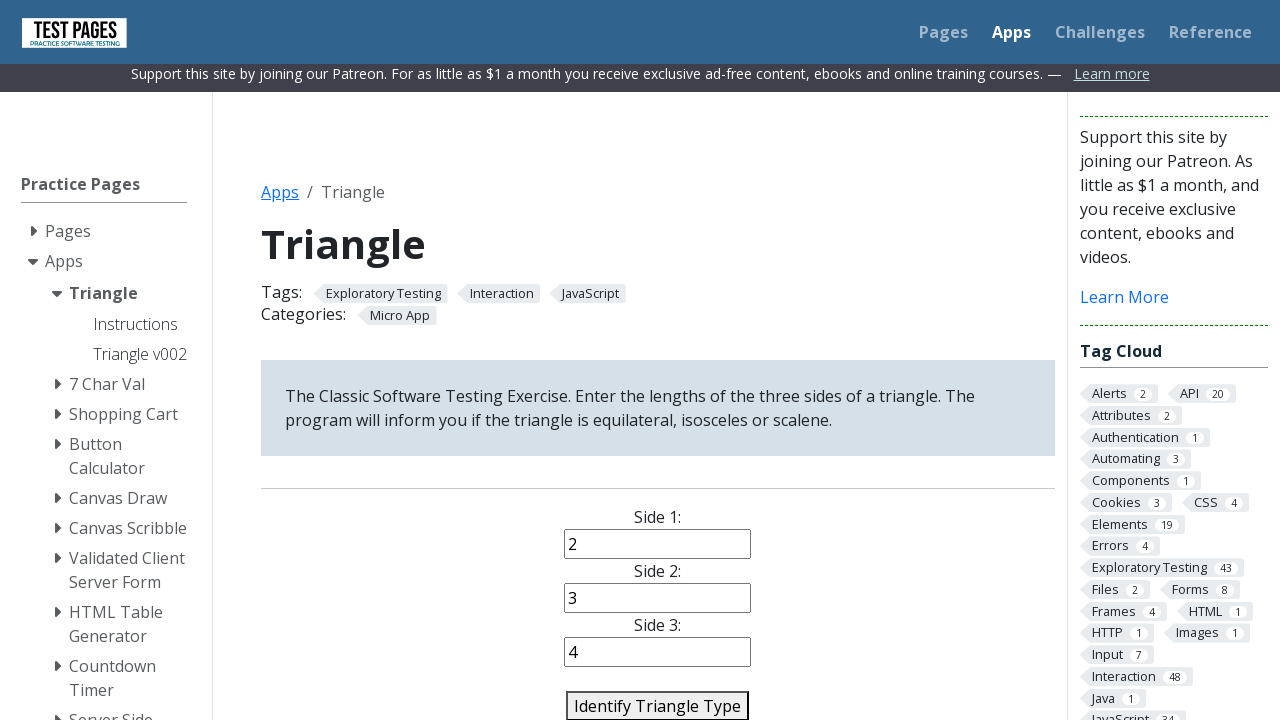

Triangle classification result appeared
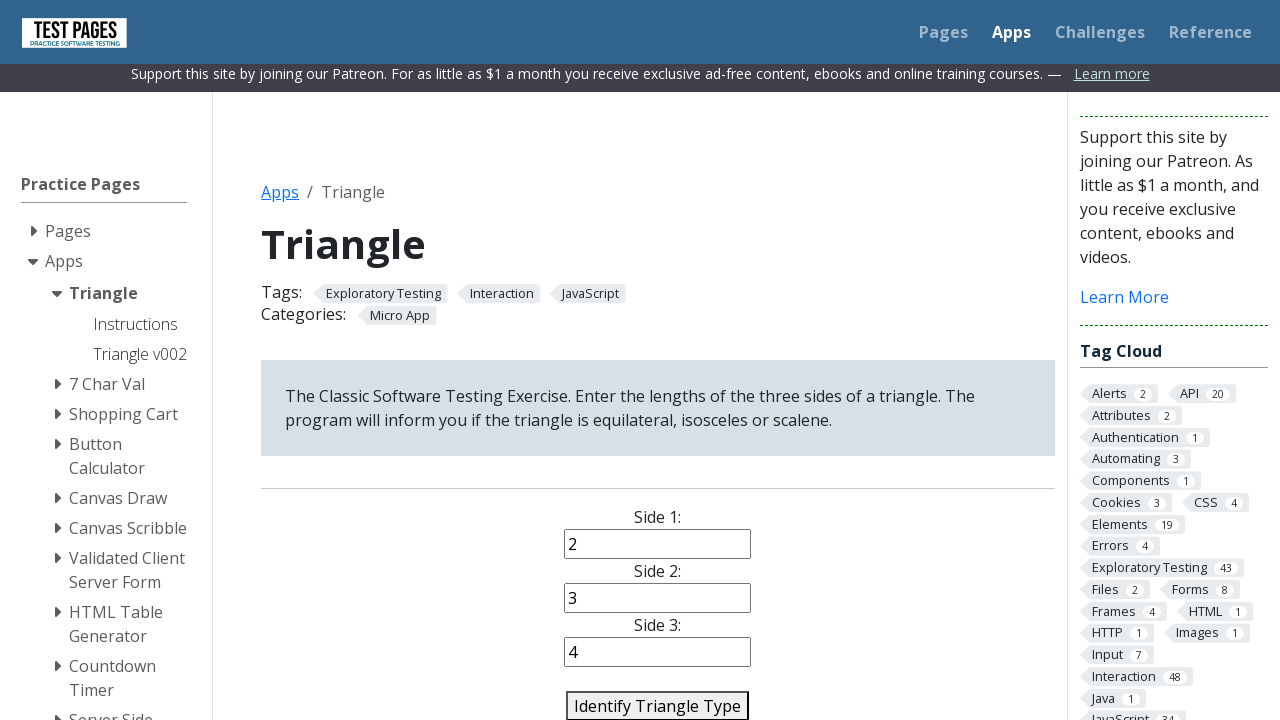

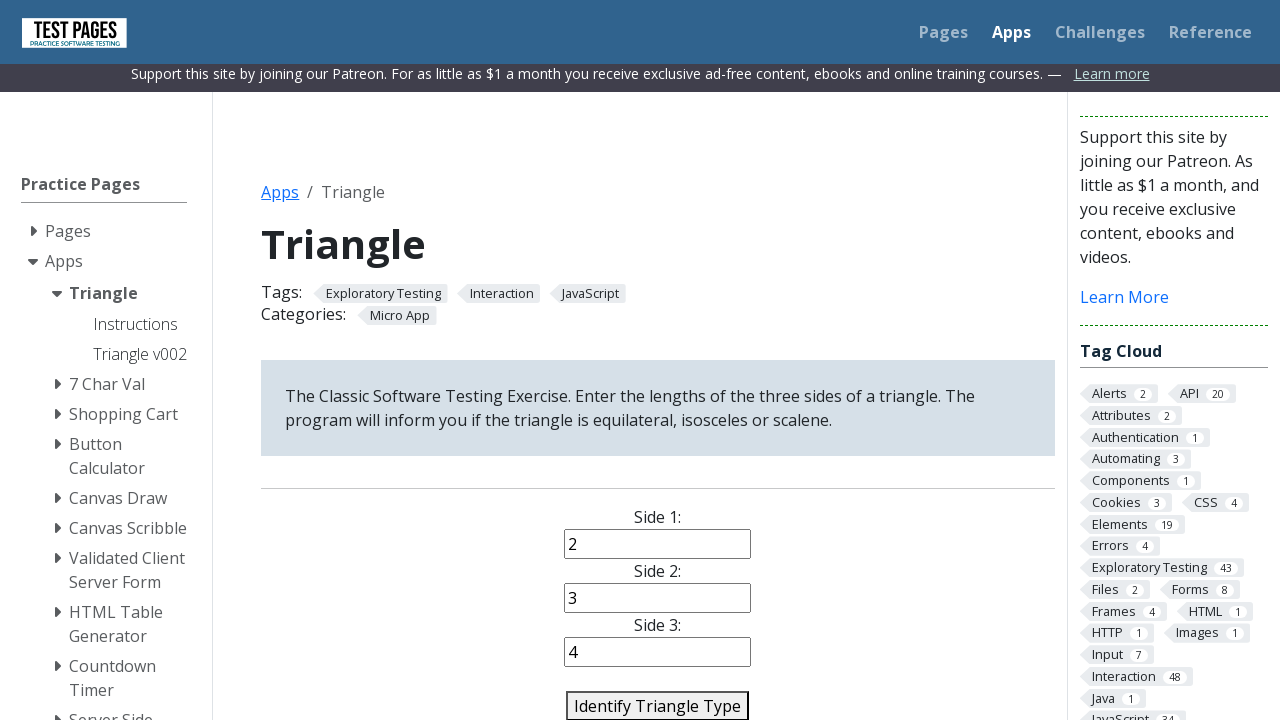